Tests button interactions including double-click, right-click (context click), and regular click actions

Starting URL: https://demoqa.com/elements

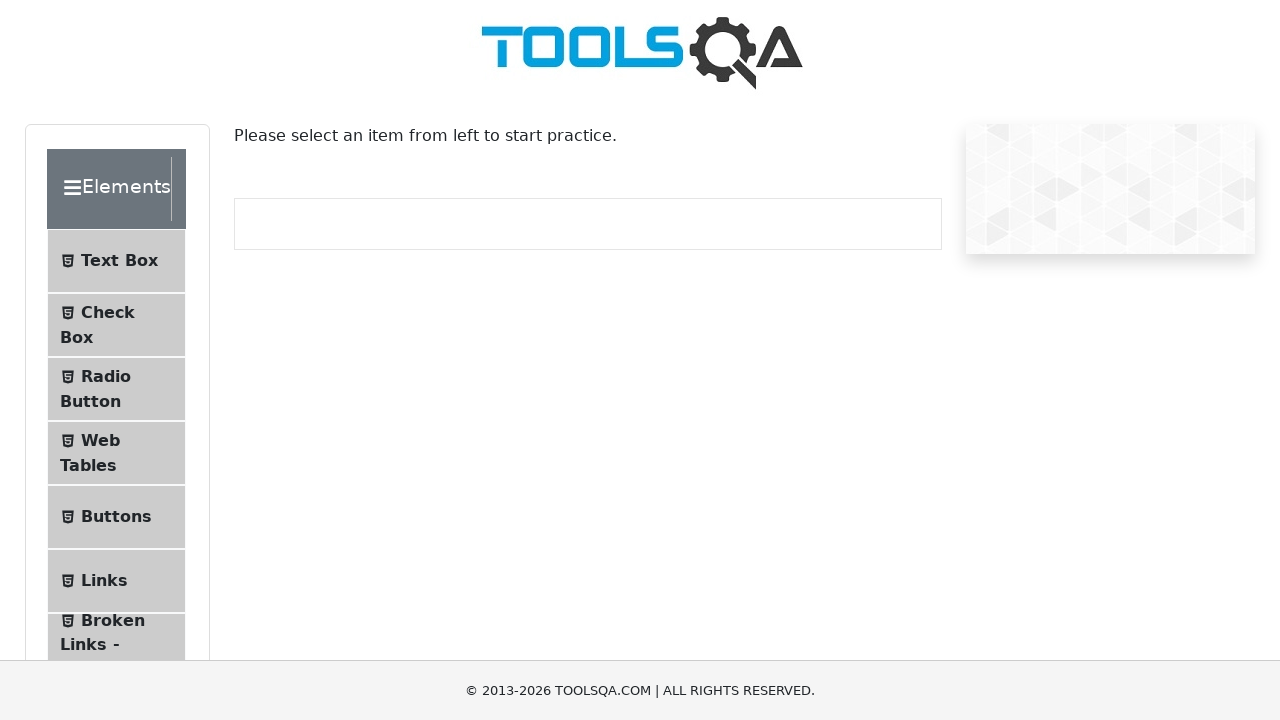

Clicked on Buttons menu item at (116, 517) on xpath=(//span)[8]
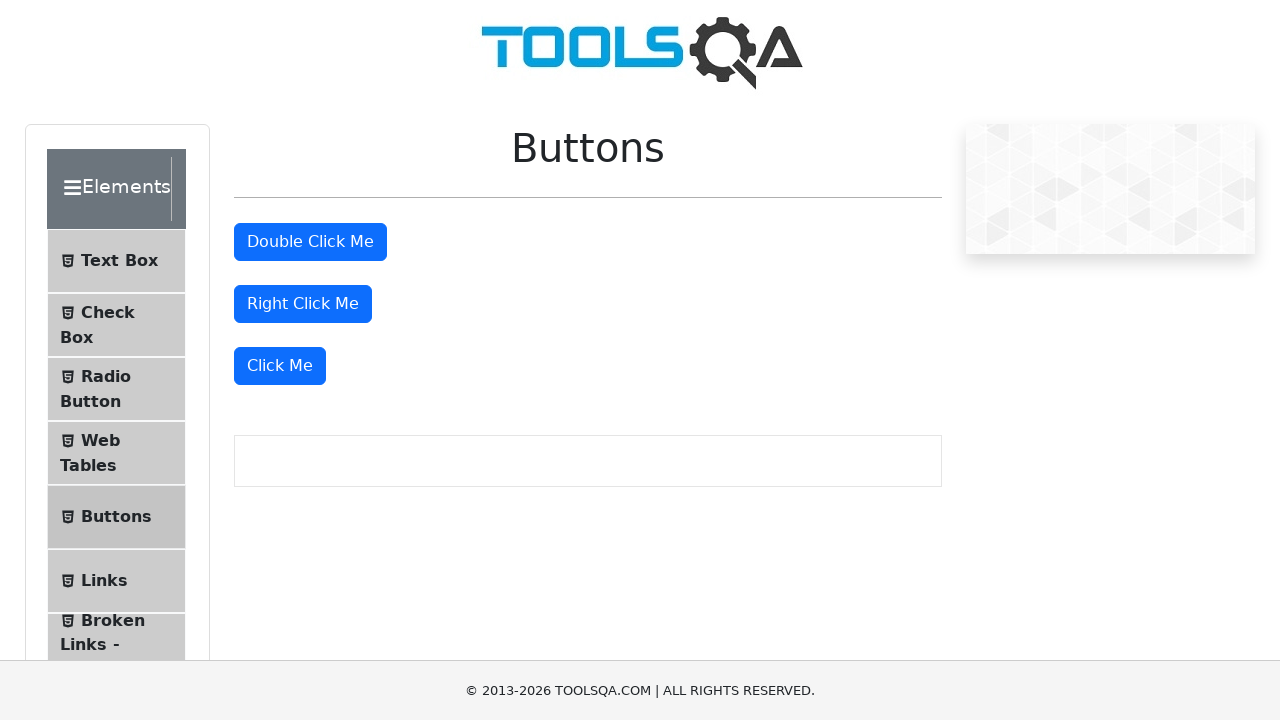

Waited for page to load after clicking Buttons menu
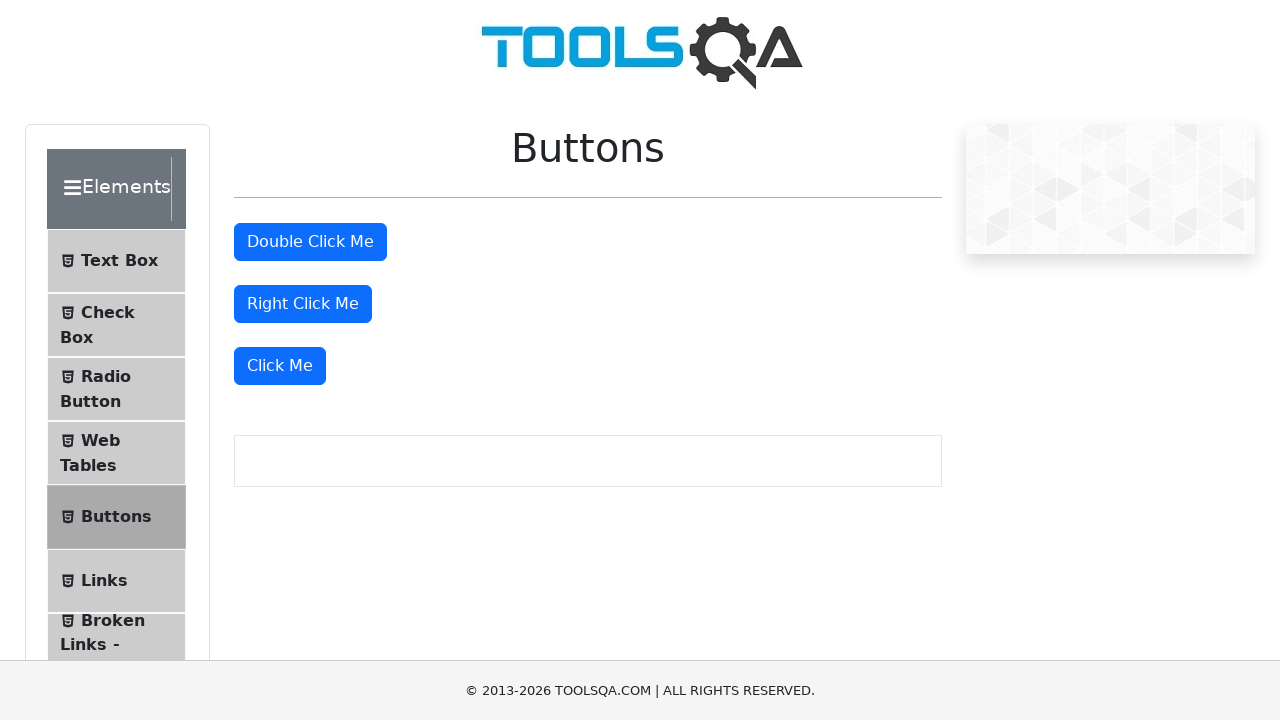

Double-clicked the double click button at (310, 242) on #doubleClickBtn
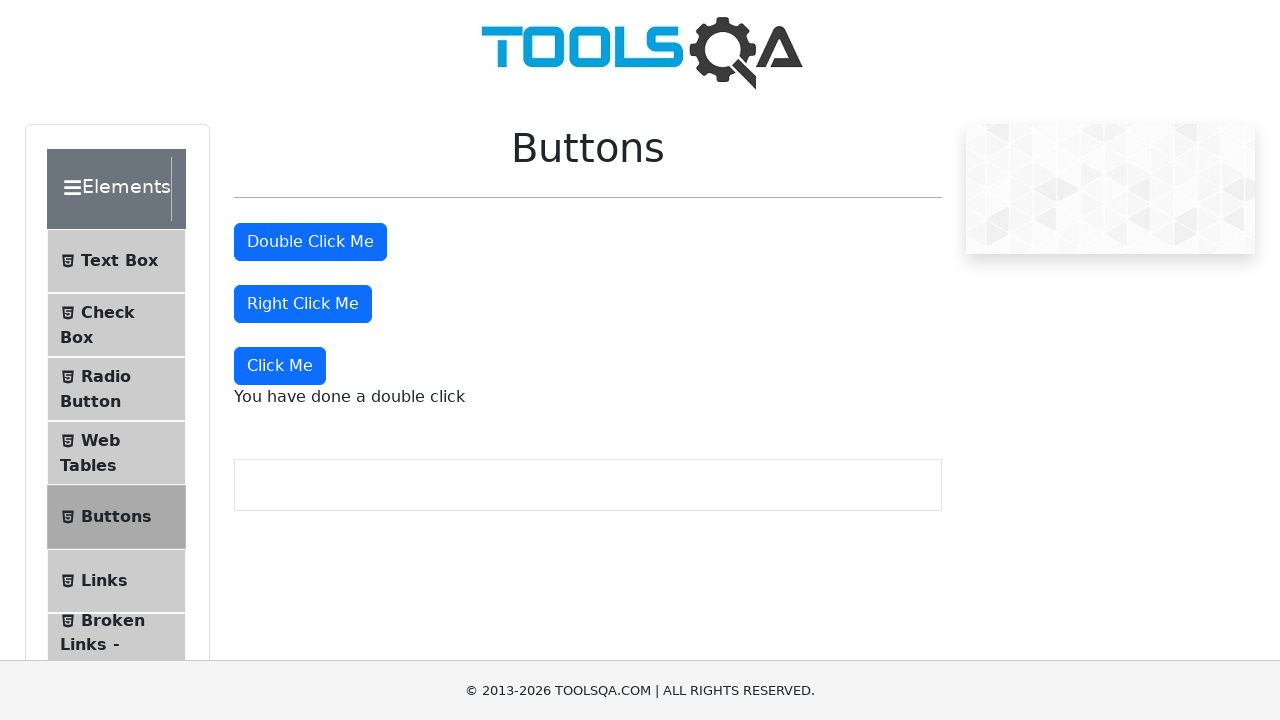

Waited for double-click action to complete
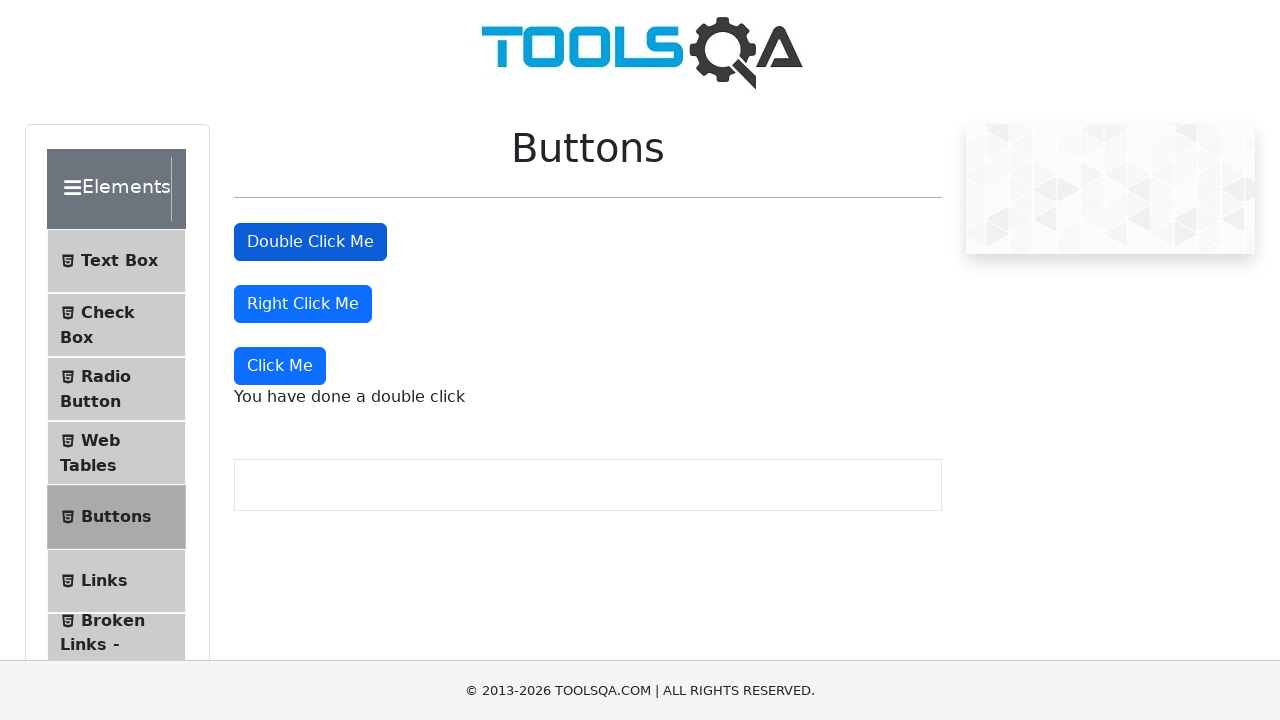

Right-clicked (context click) the right click button at (303, 304) on #rightClickBtn
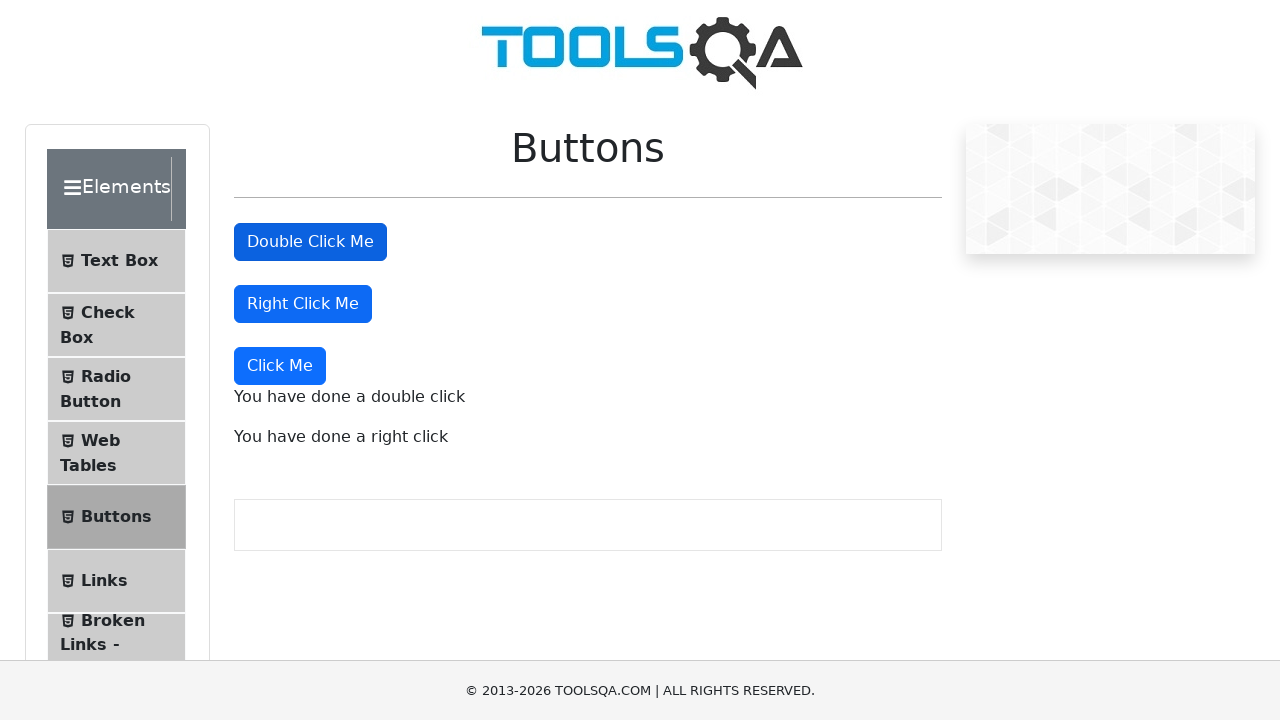

Waited for right-click action to complete
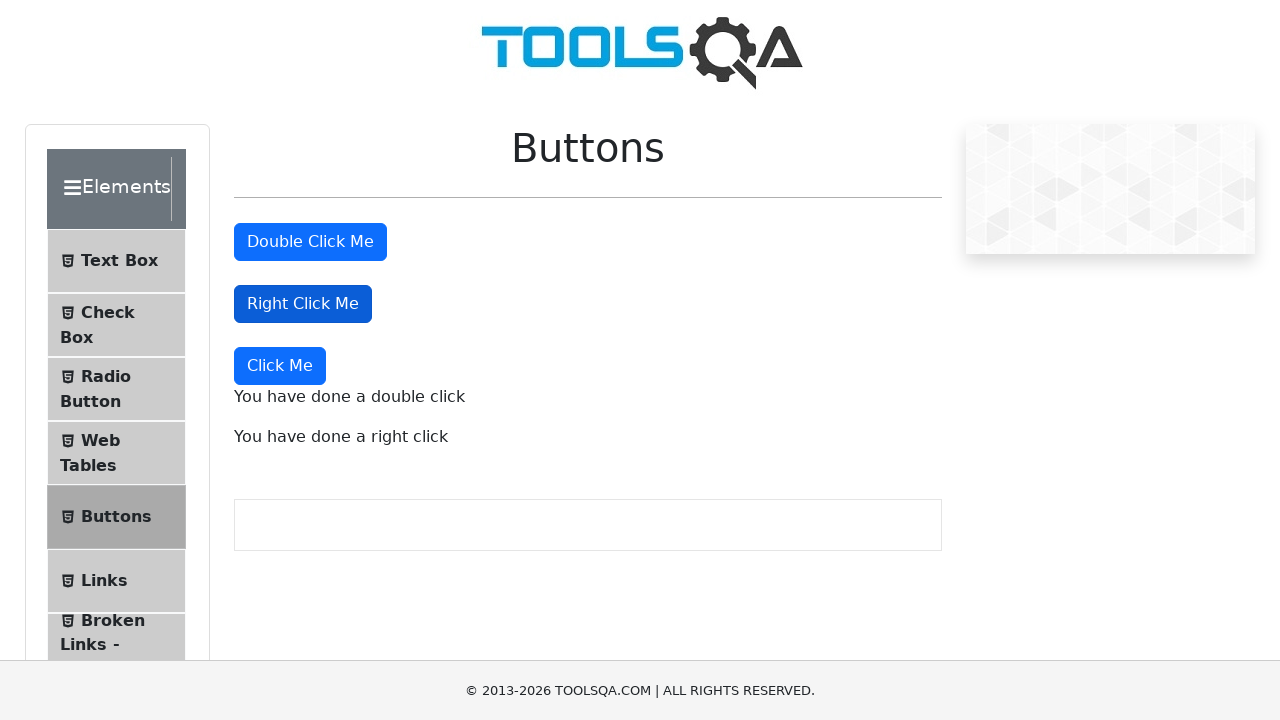

Performed regular click on the dynamic click button at (280, 366) on xpath=(//button)[4]
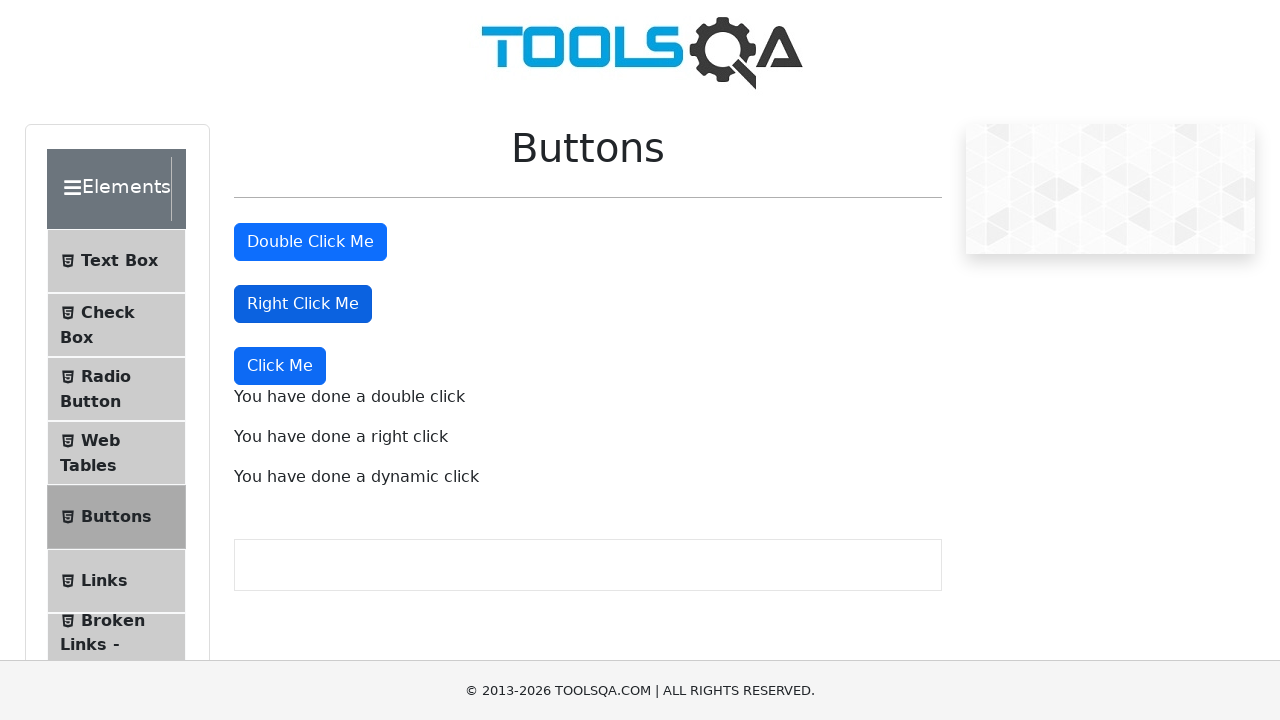

Scrolled down by 250px horizontally and 350px vertically
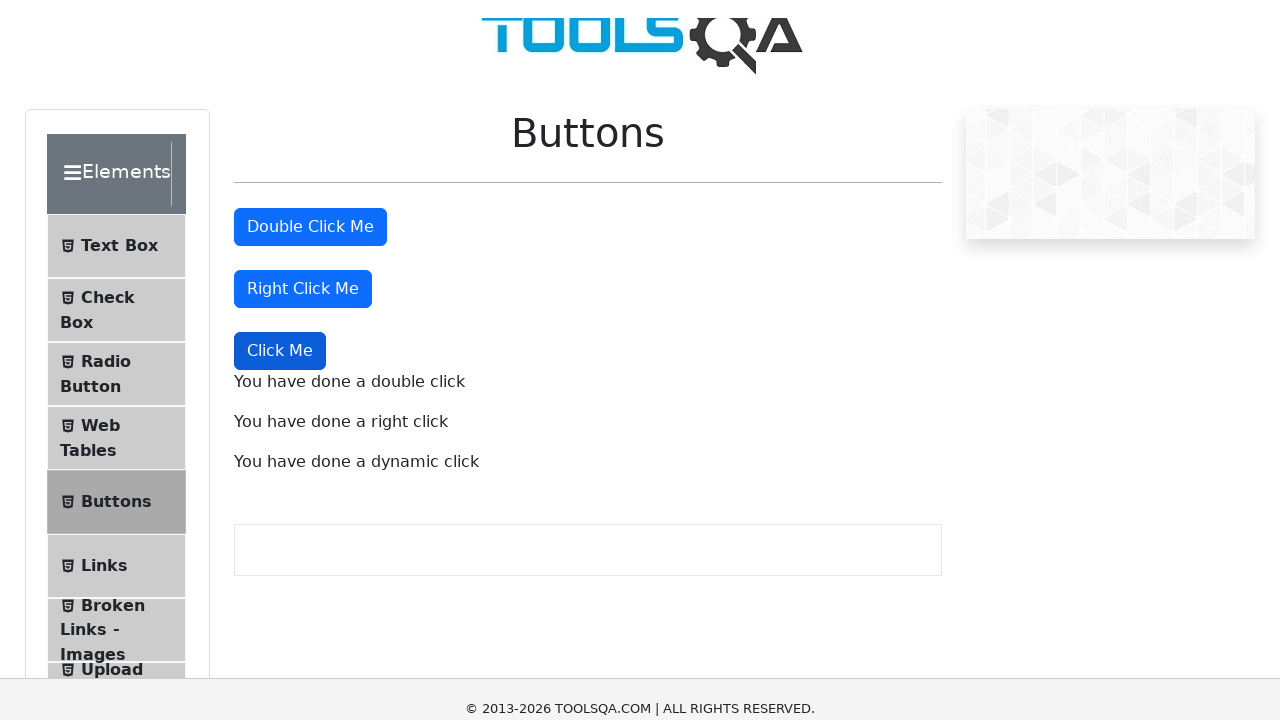

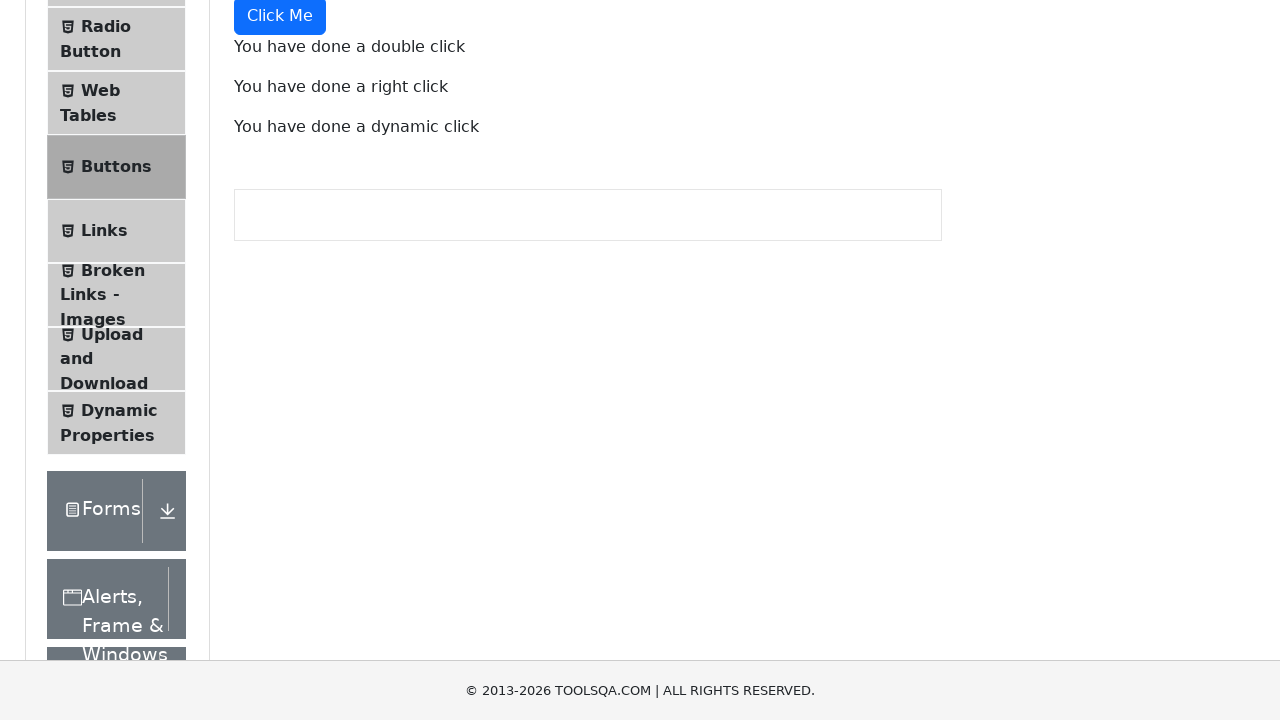